Tests radio button functionality by checking display status, enabled status, and selection state before and after clicking

Starting URL: https://artoftesting.com/samplesiteforselenium

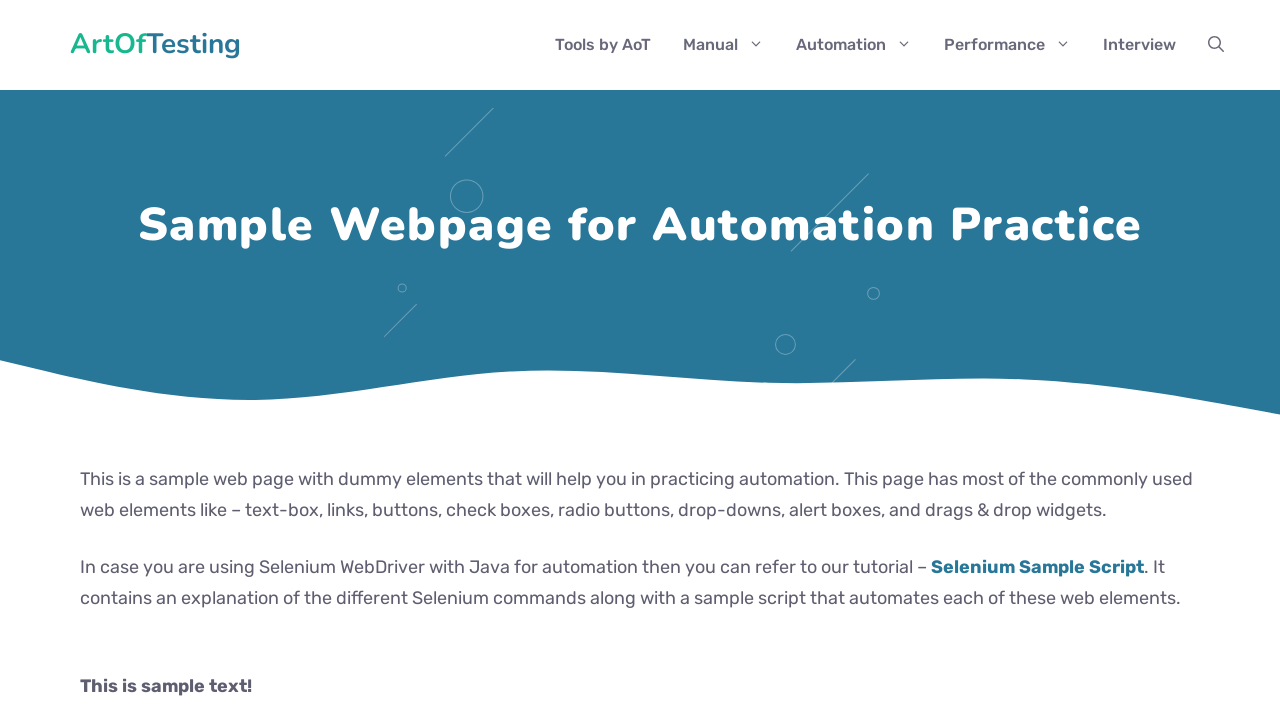

Located female radio button element
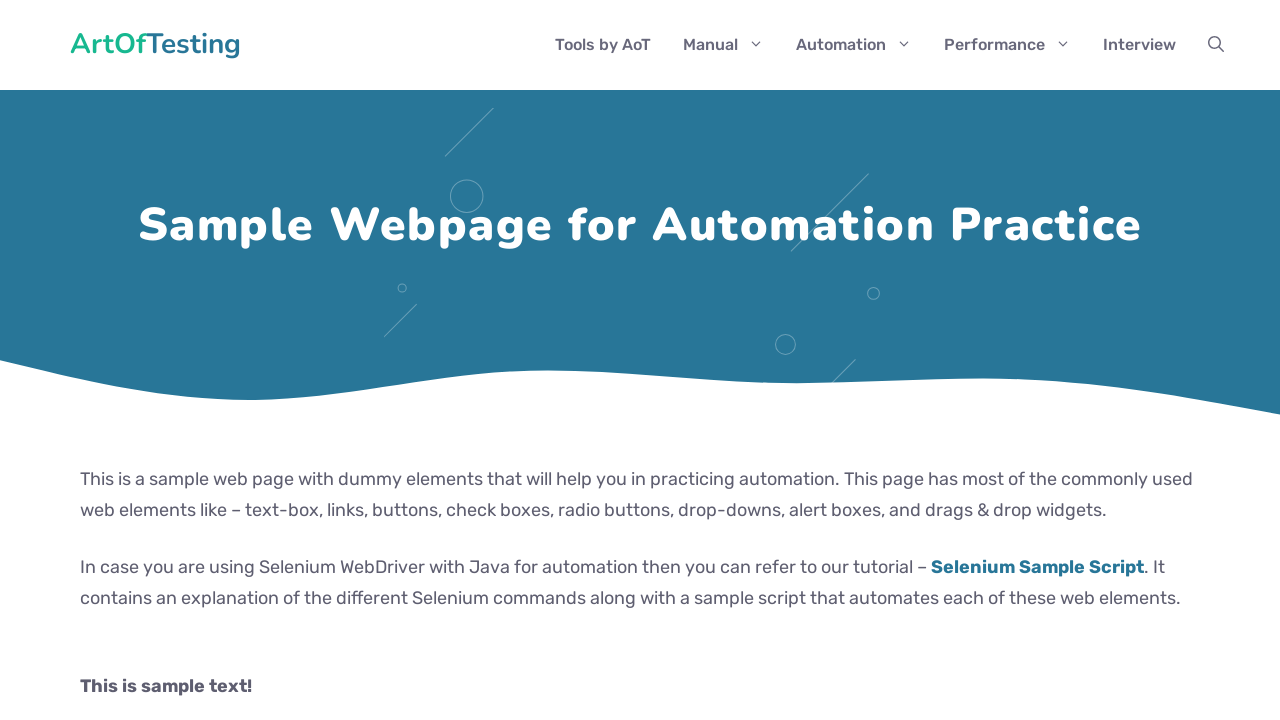

Checked radio button visibility status: True
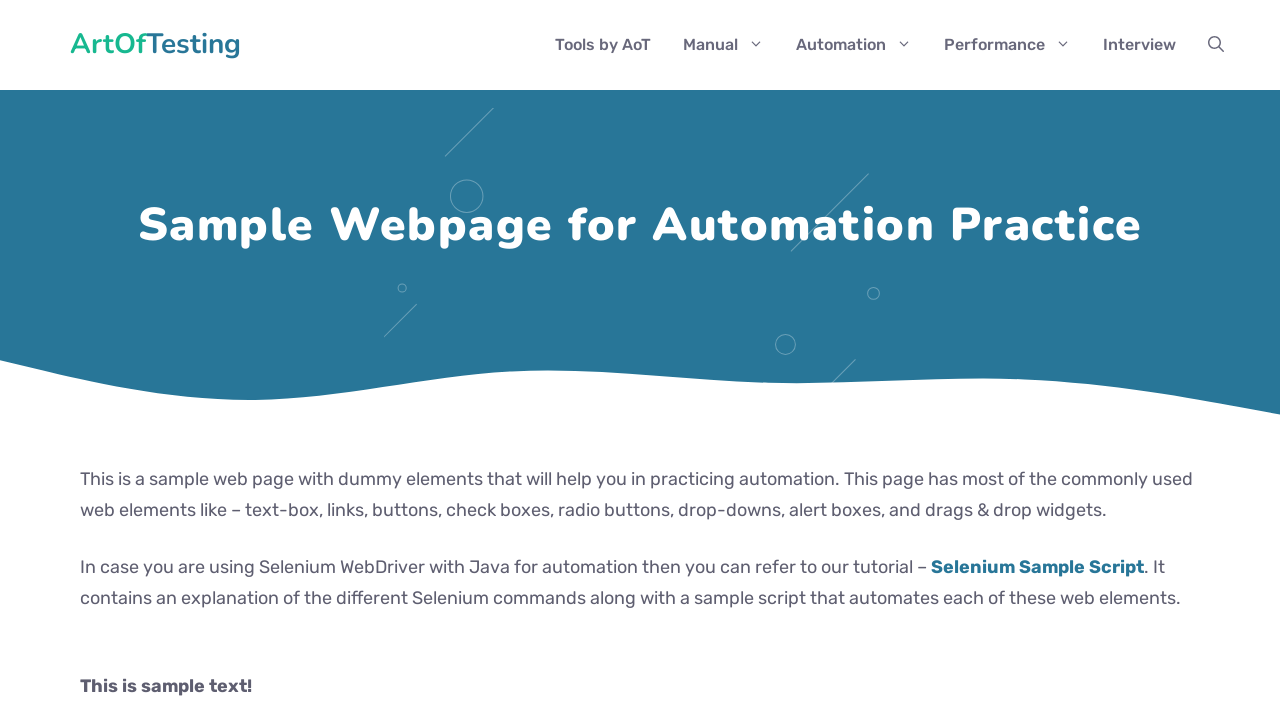

Checked radio button enabled status: True
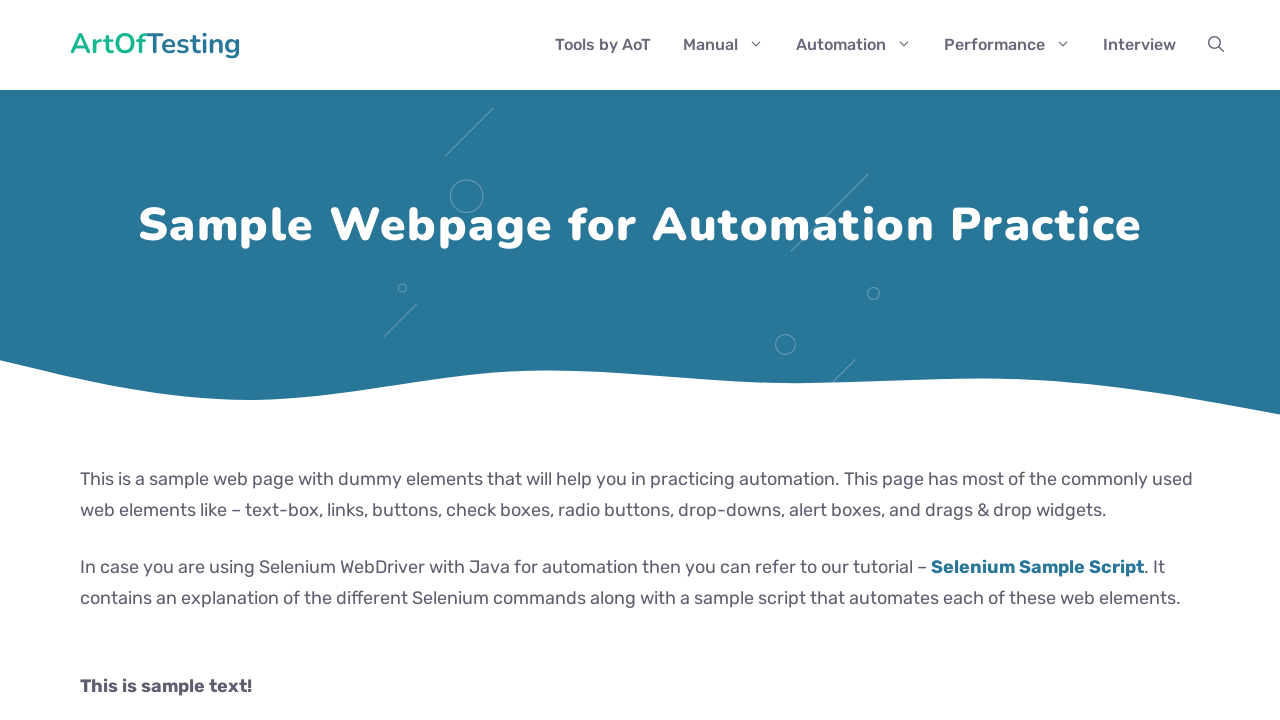

Checked radio button selection status before clicking: False
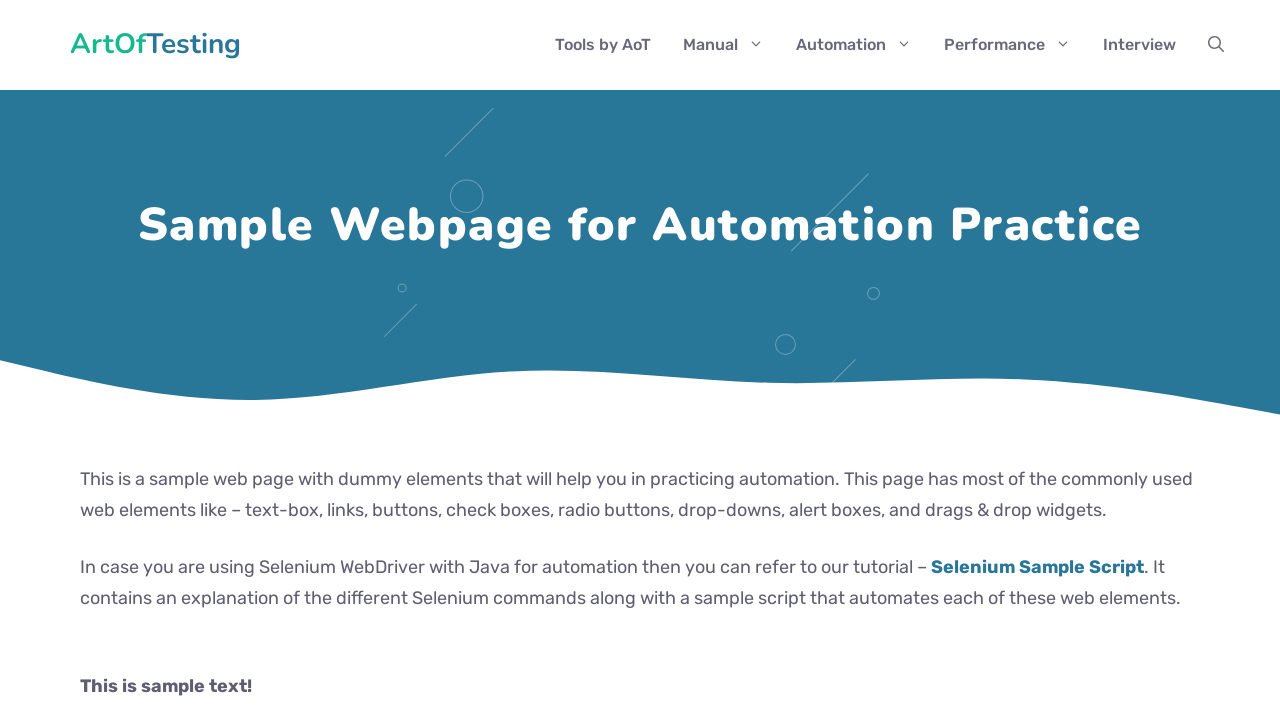

Clicked the female radio button at (86, 361) on xpath=//form[@action='#']//input[@id='female']
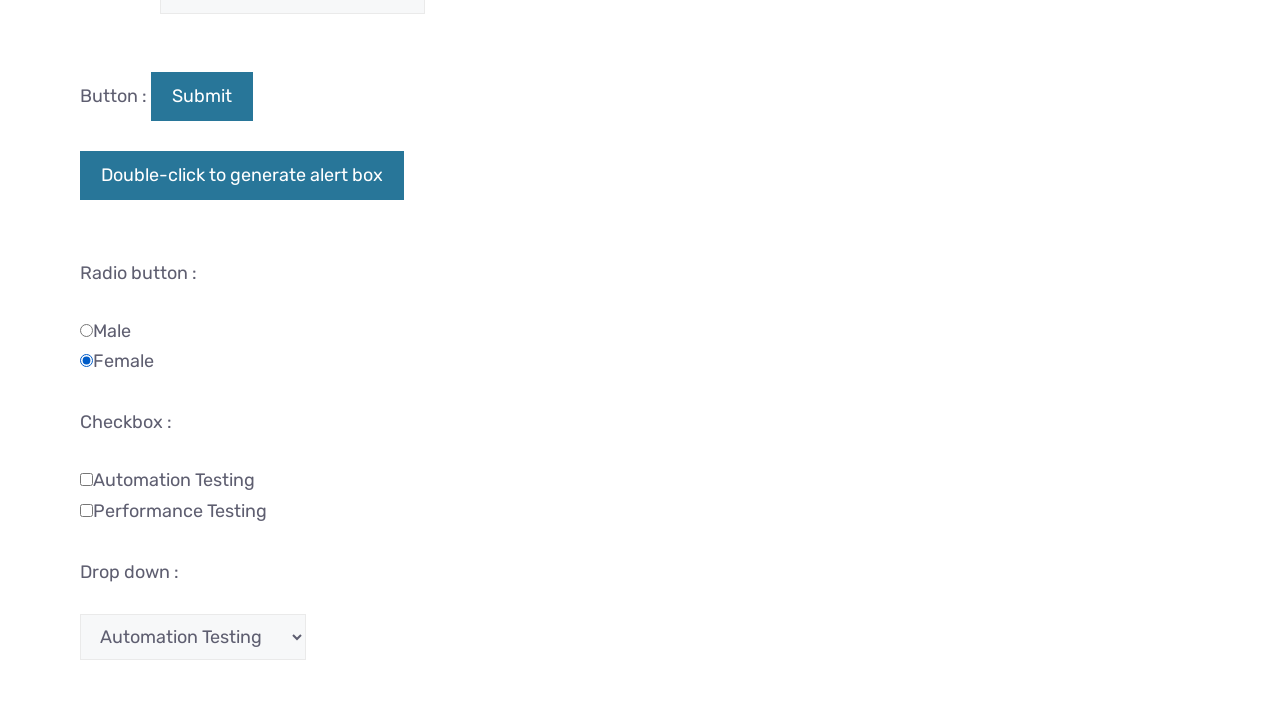

Checked radio button selection status after clicking: True
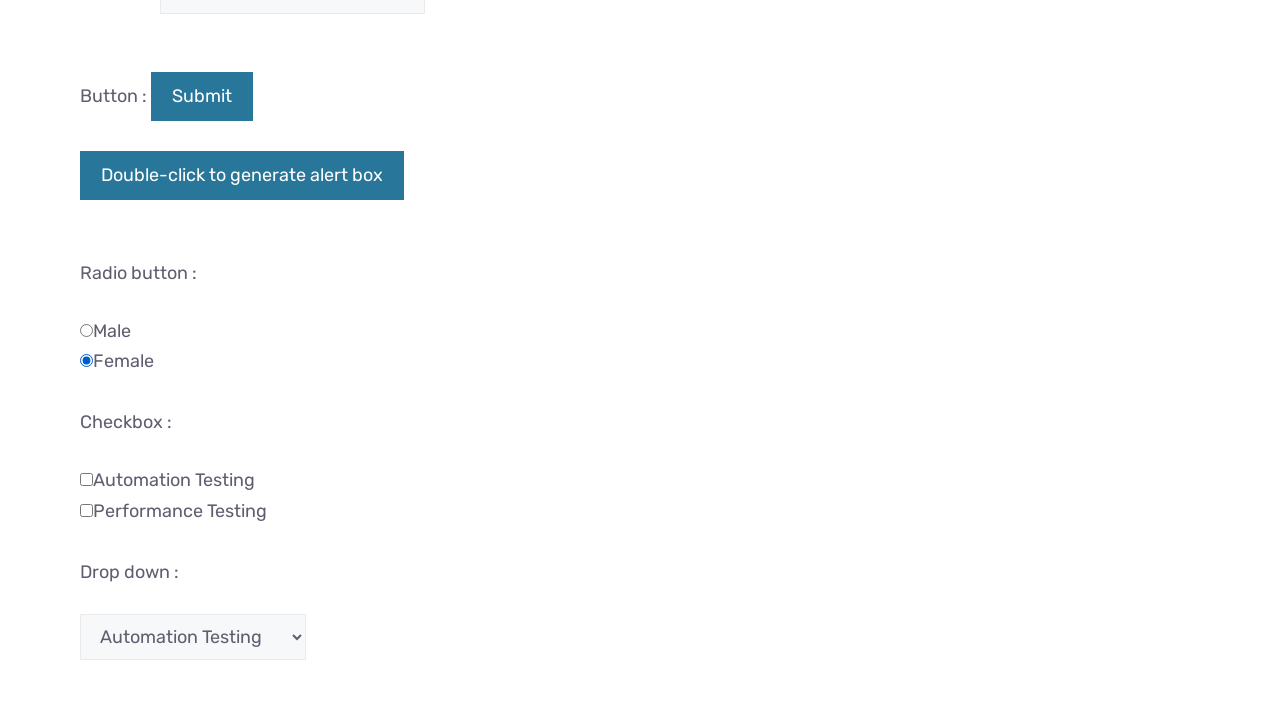

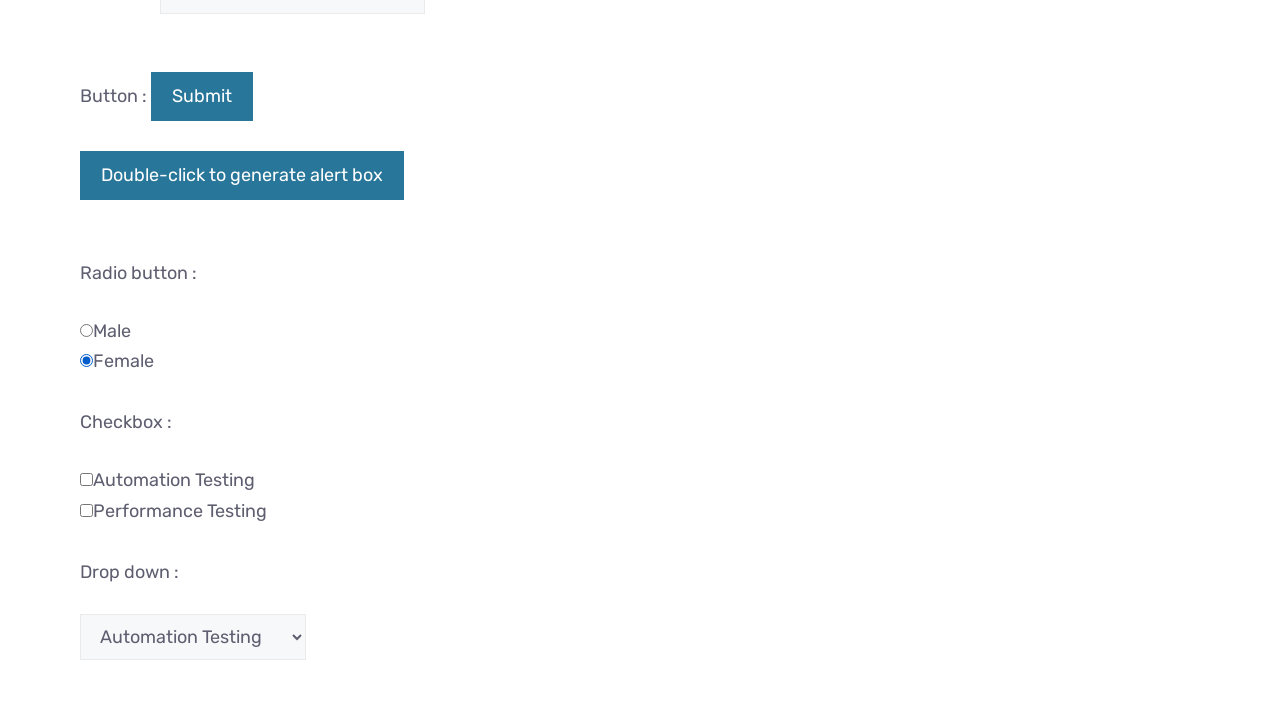